Tests sorting the Due column using semantic class selectors on table2 which has helpful class attributes

Starting URL: http://the-internet.herokuapp.com/tables

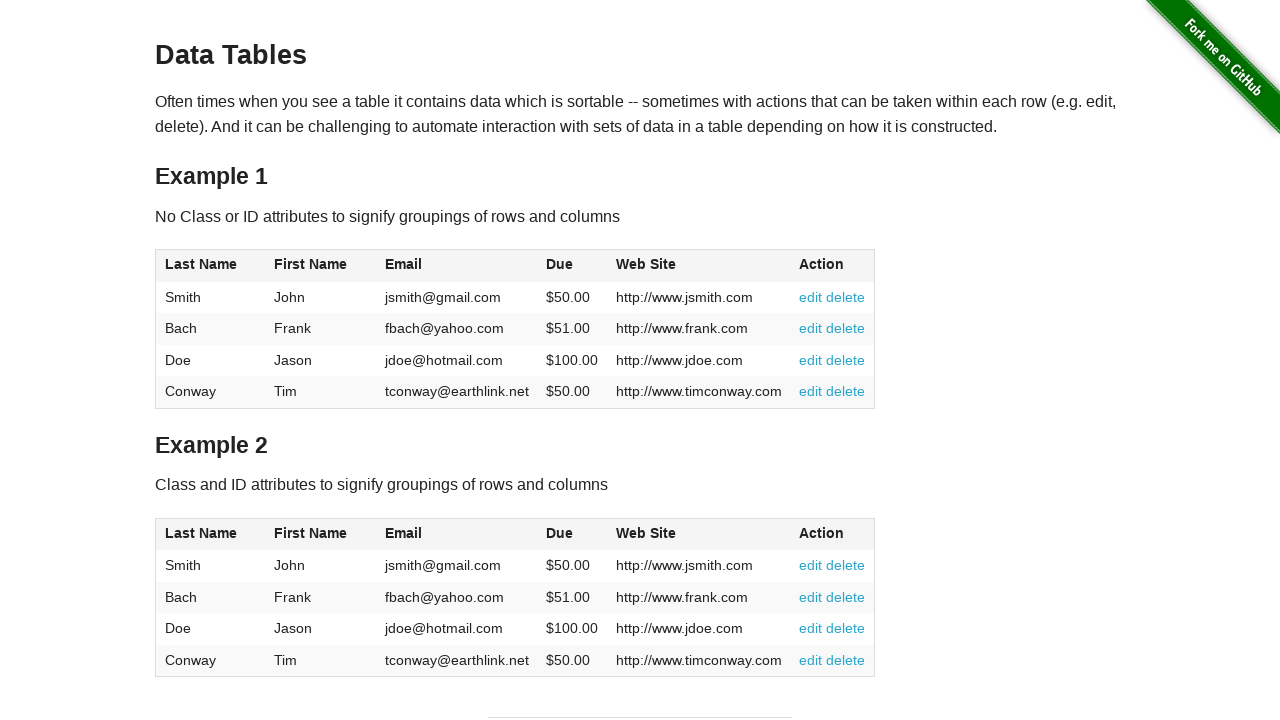

Clicked the Due column header in table2 to sort at (560, 533) on #table2 thead .dues
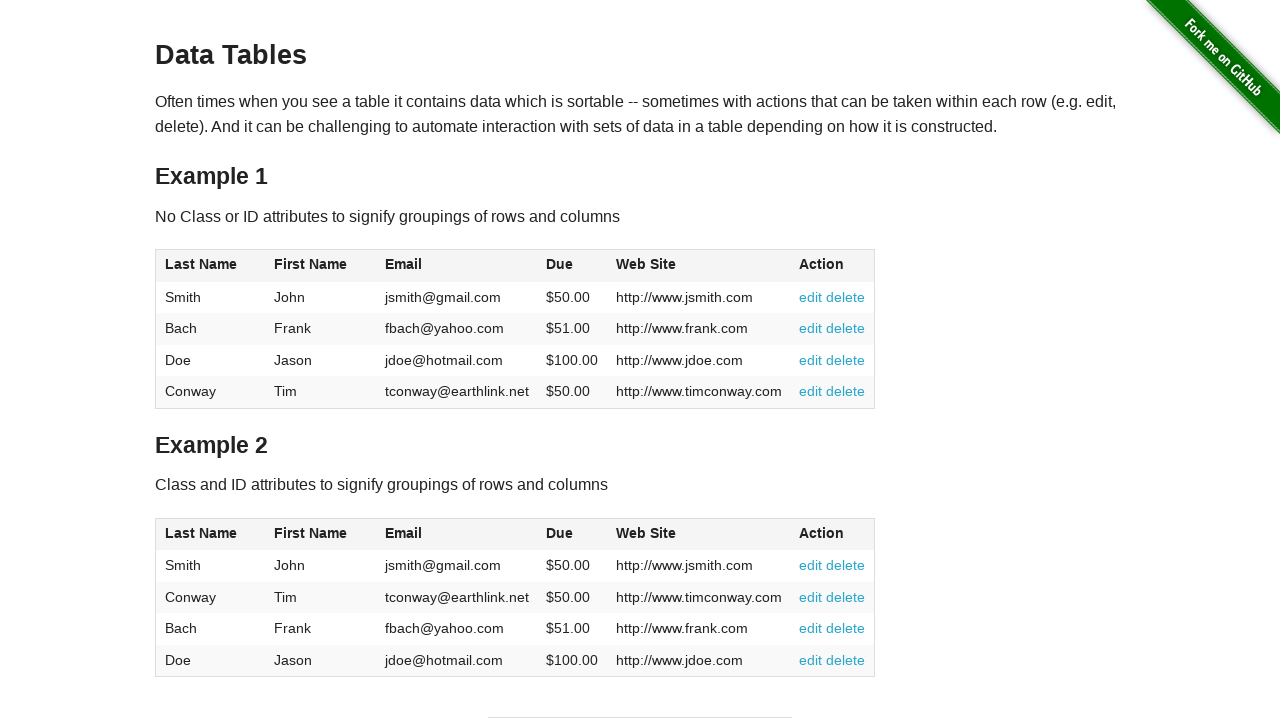

Table data loaded after sorting Due column in ascending order
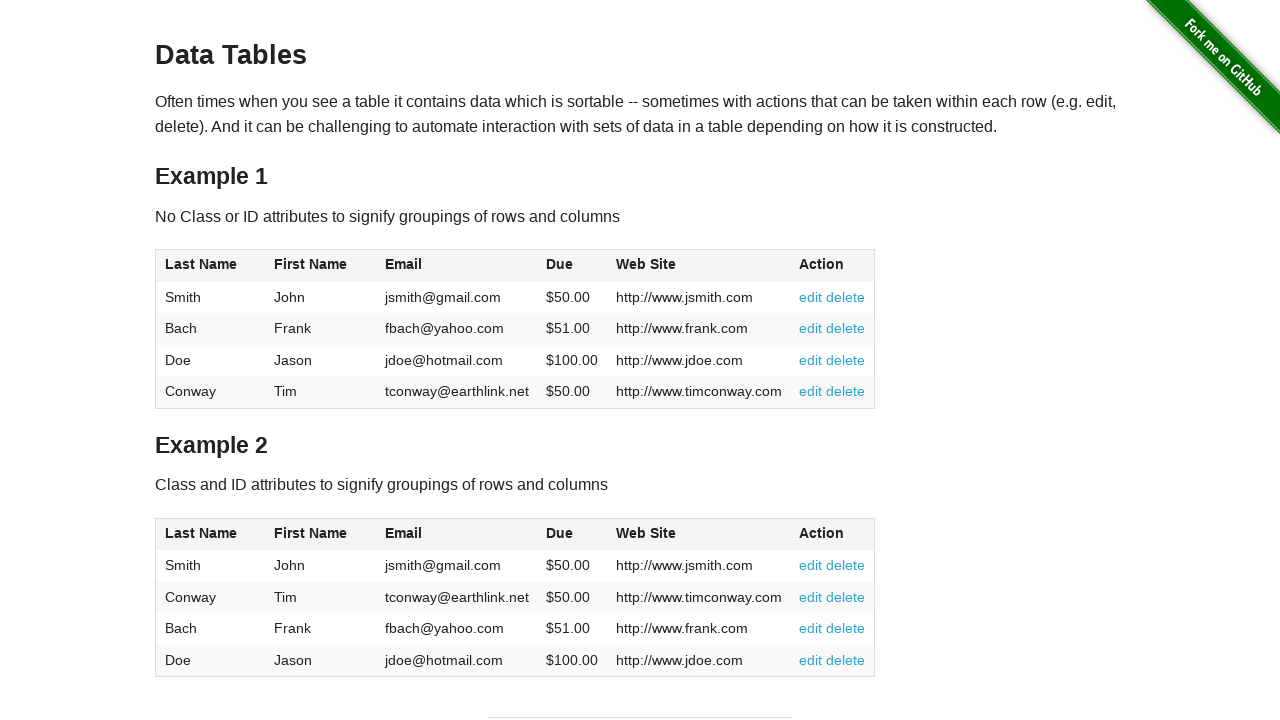

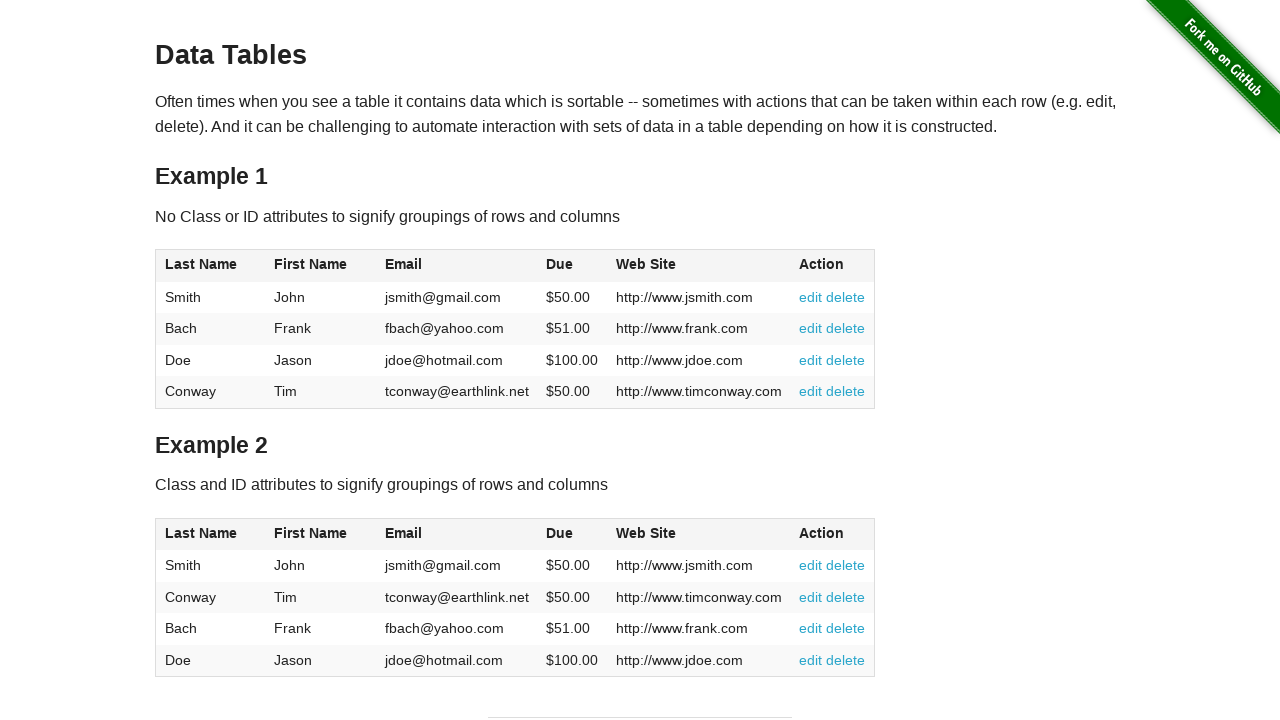